Tests keyboard input functionality by sending special keys and key combinations to an input element

Starting URL: https://the-internet.herokuapp.com/key_presses

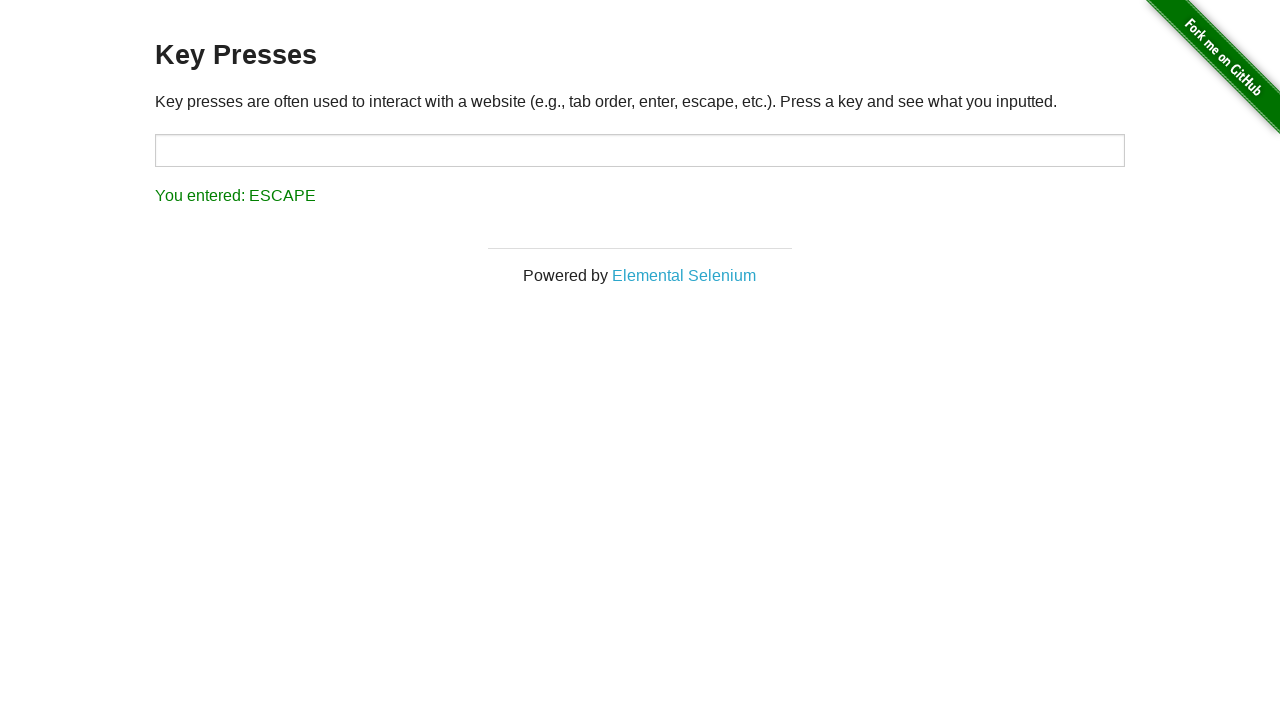

Located target input element for key press testing
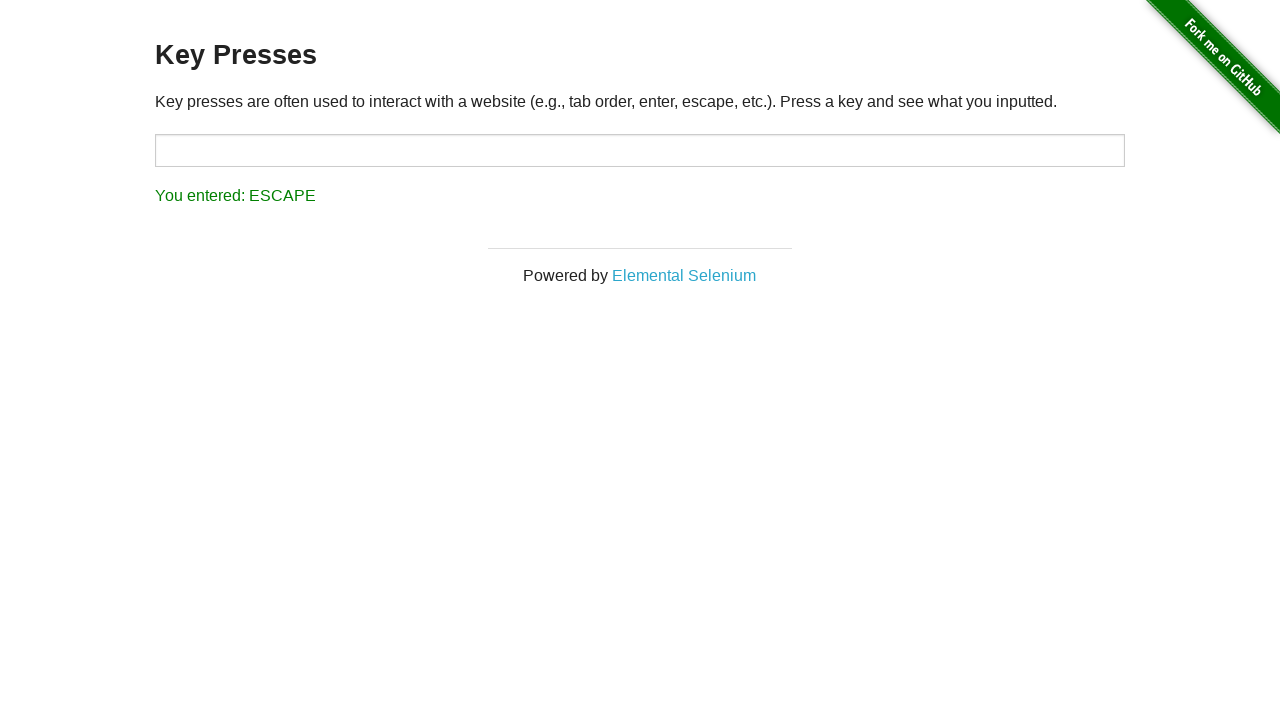

Pressed LEFT arrow key on #target
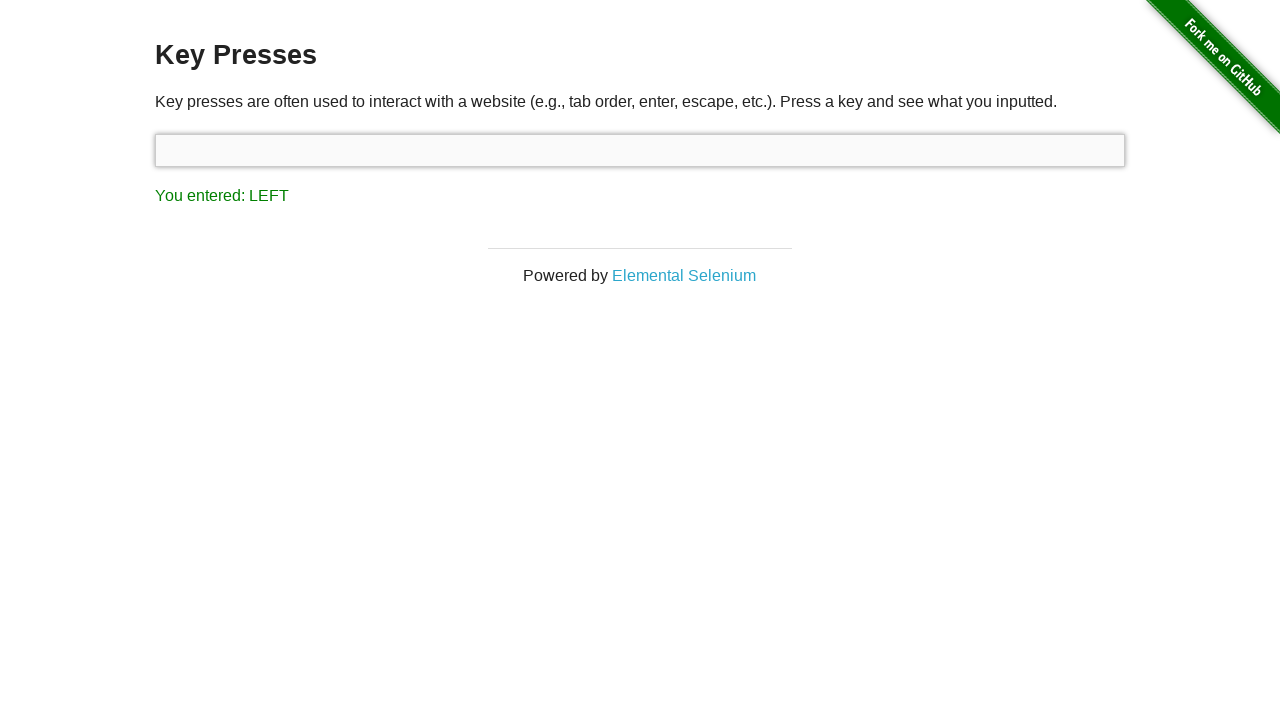

Pressed CTRL+A key combination on #target
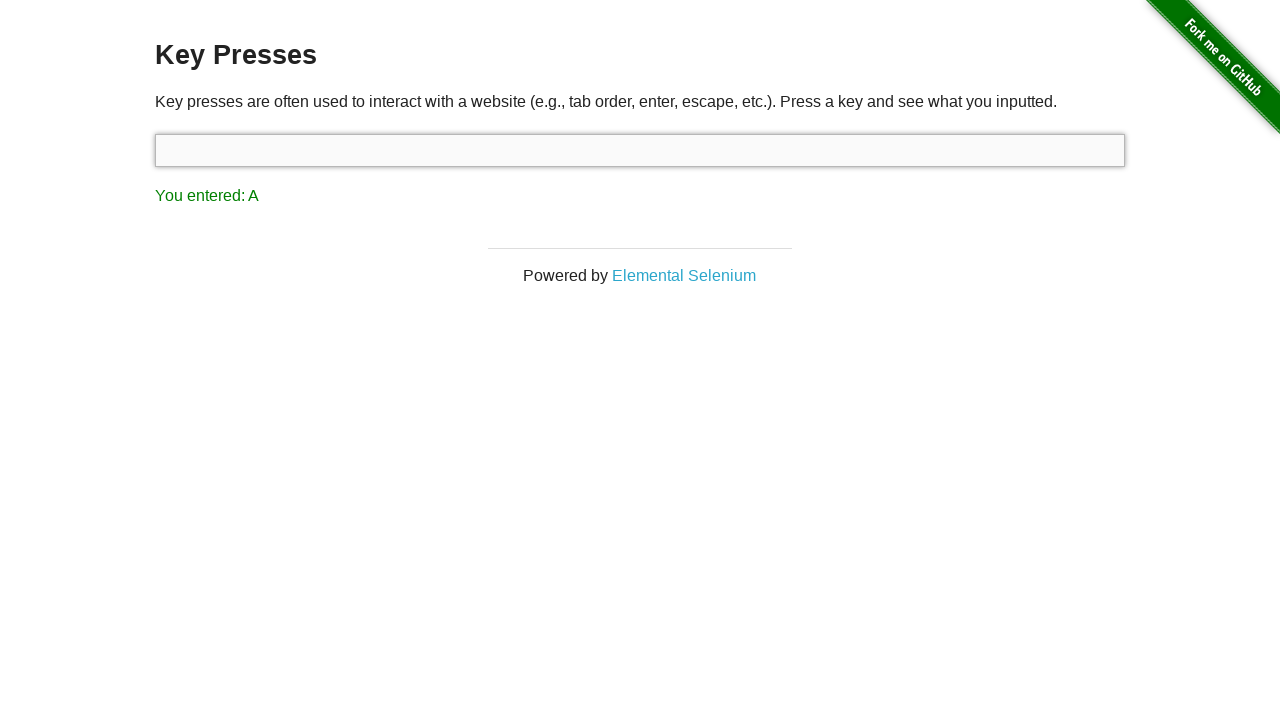

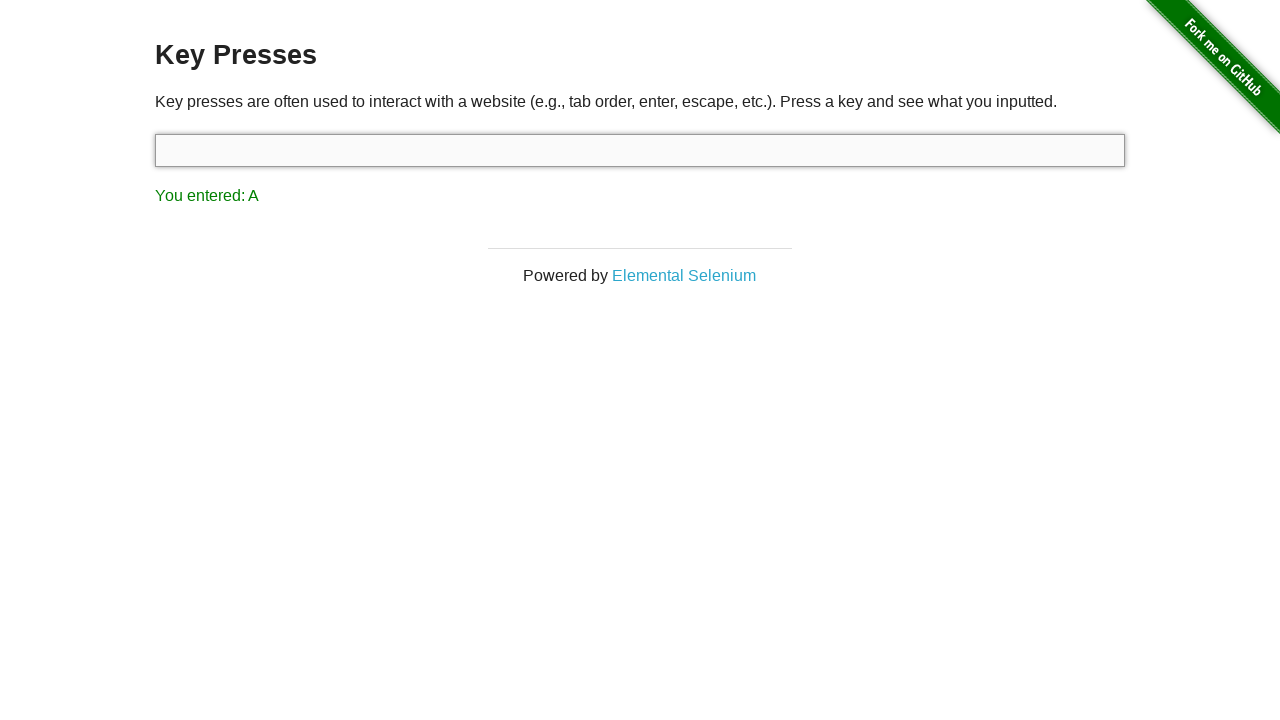